Tests browser window handling by clicking a link that opens a new window, switching to the new window, verifying its title, then switching back to the original window.

Starting URL: http://the-internet.herokuapp.com/windows

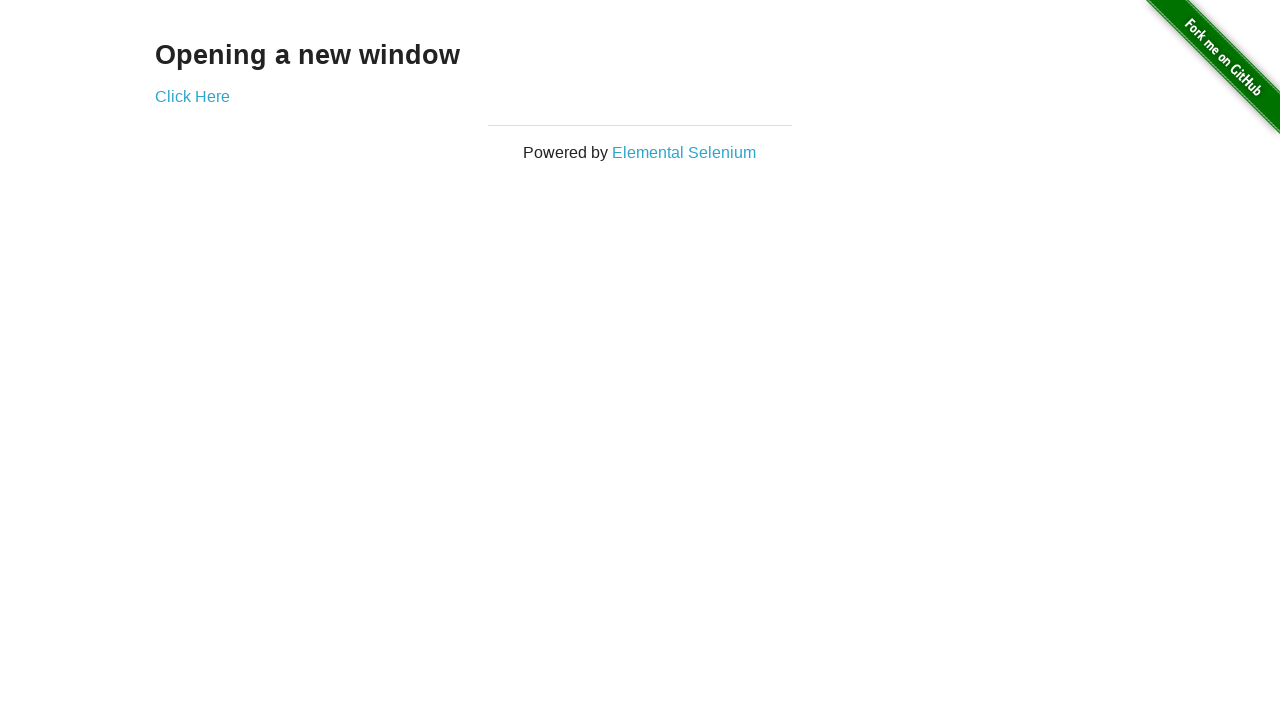

Verified initial page title is 'The Internet'
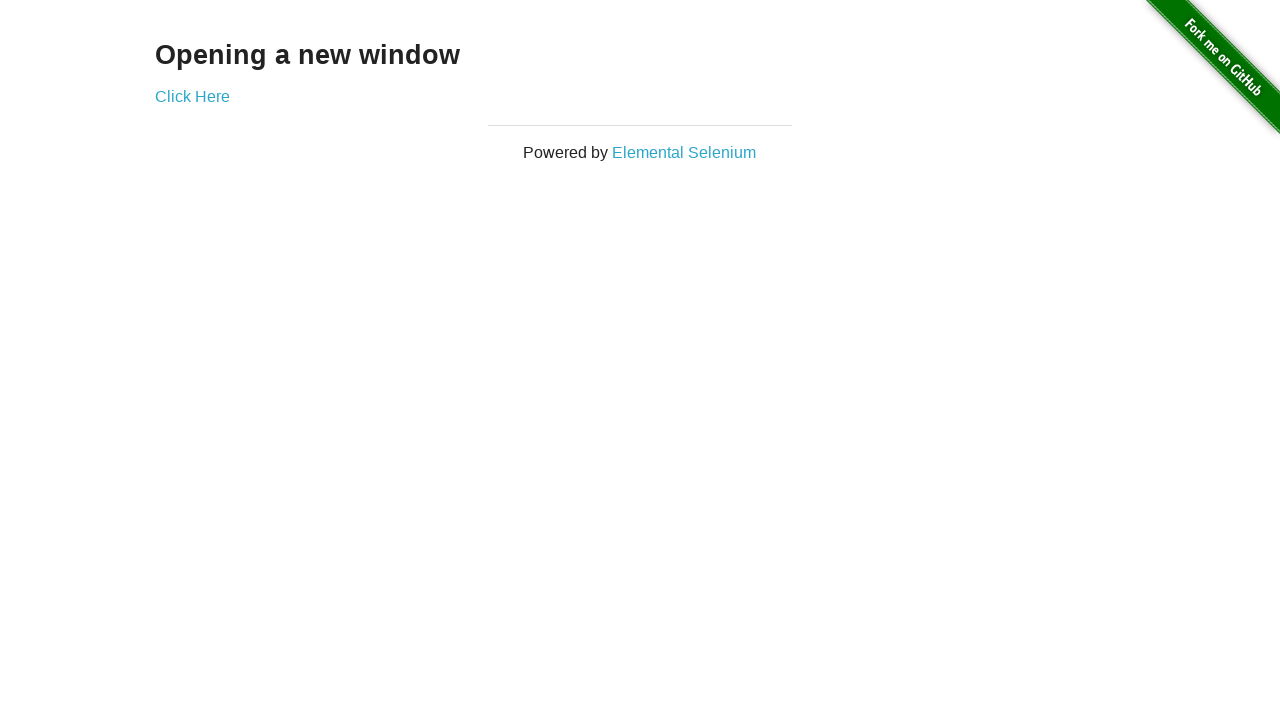

Stored reference to original page
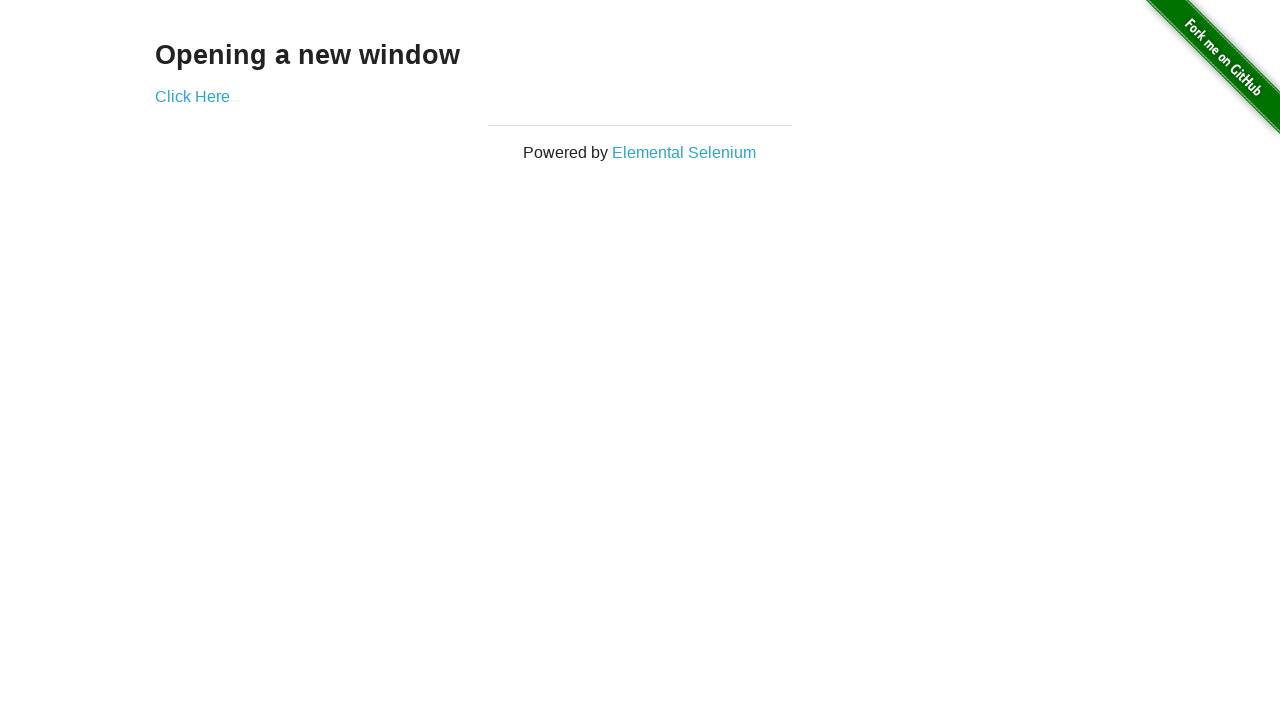

Clicked 'Click Here' link to open new window at (192, 96) on xpath=//a[text()='Click Here']
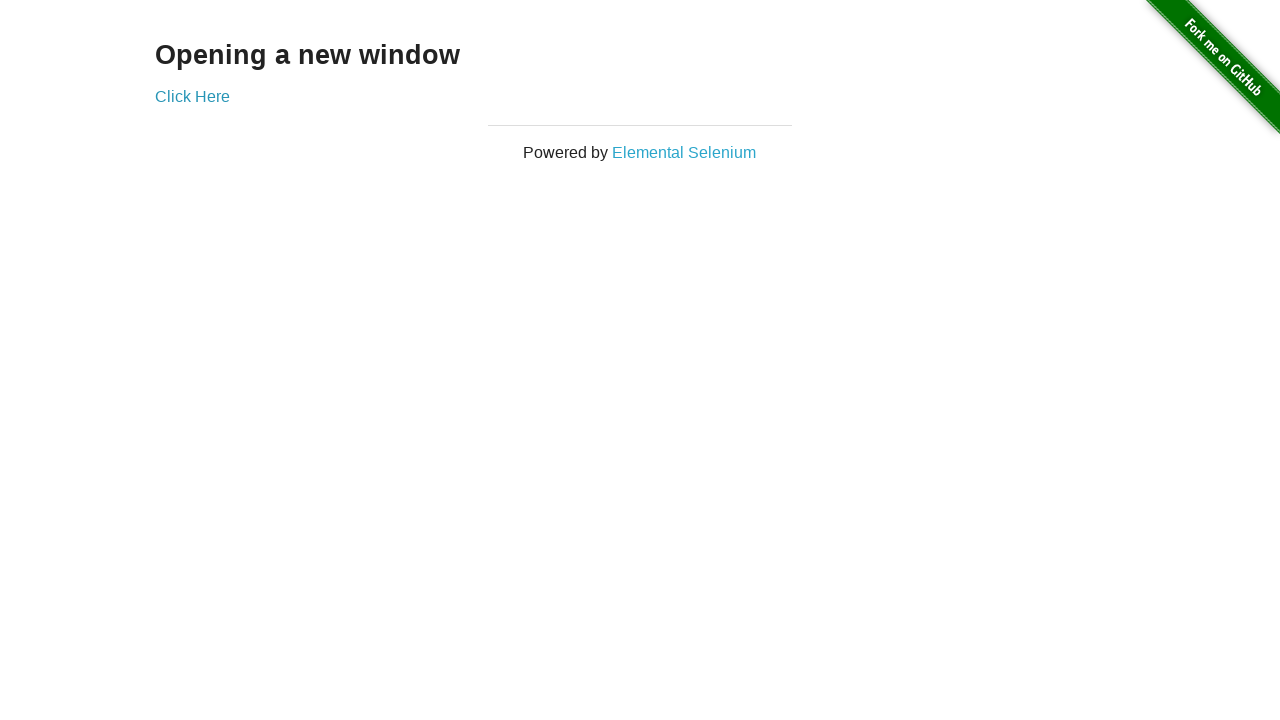

Captured new page object from context
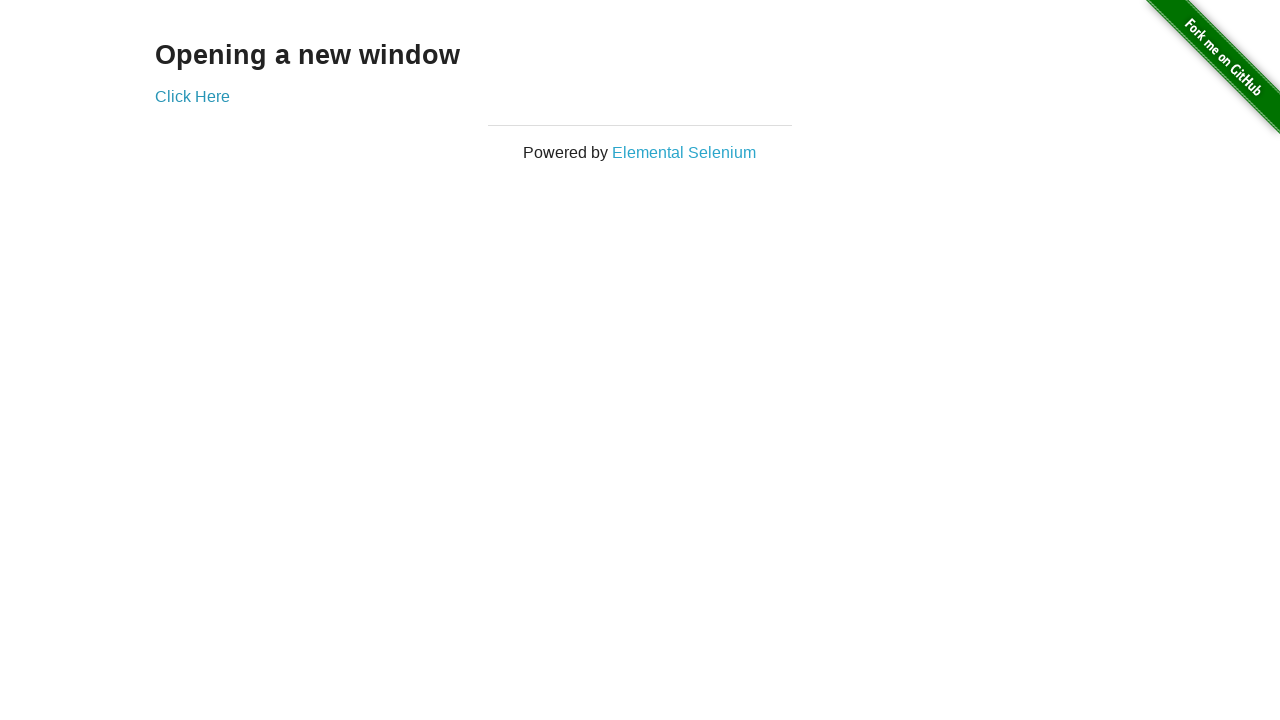

New page fully loaded
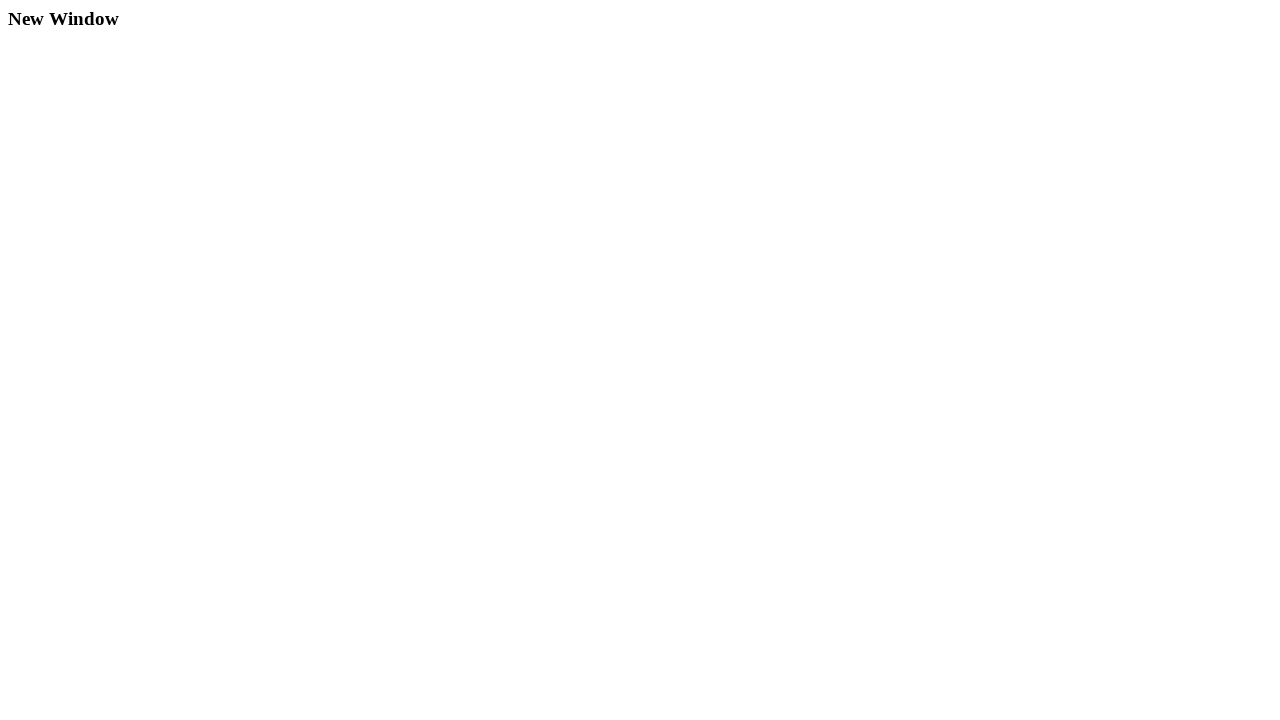

Verified new window title is 'New Window'
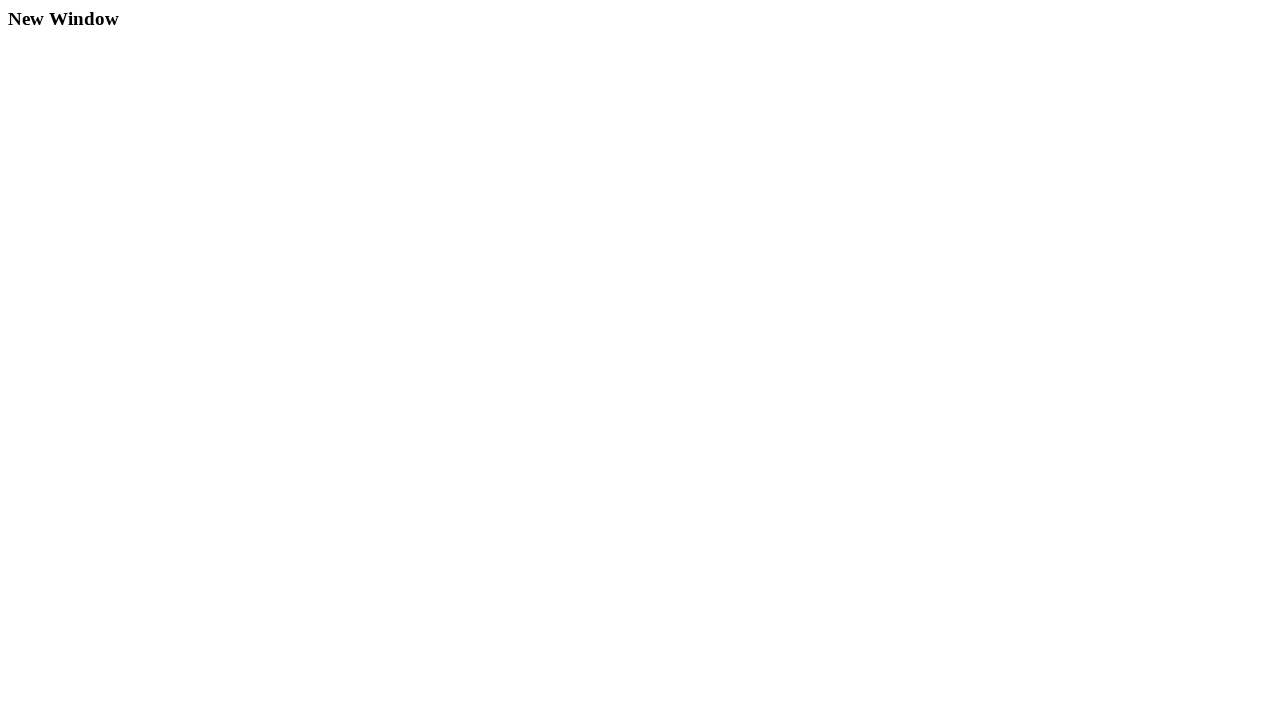

Switched focus back to original window
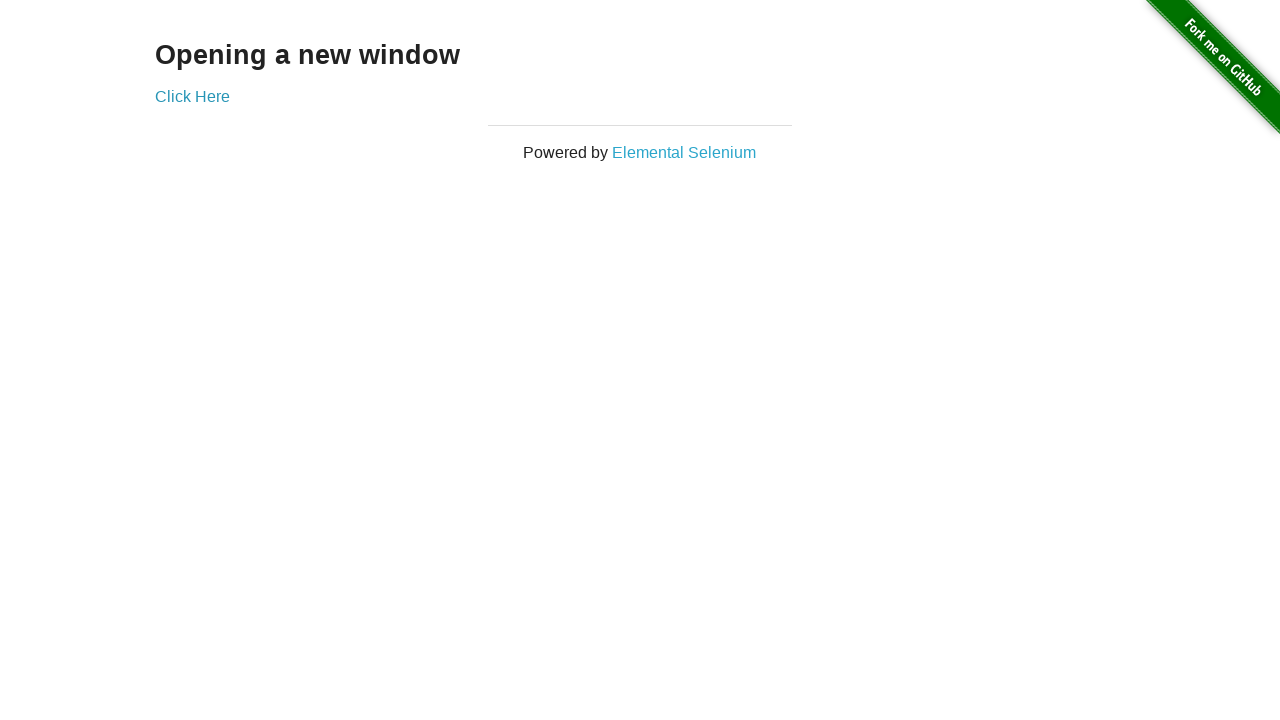

Verified original window title remains 'The Internet'
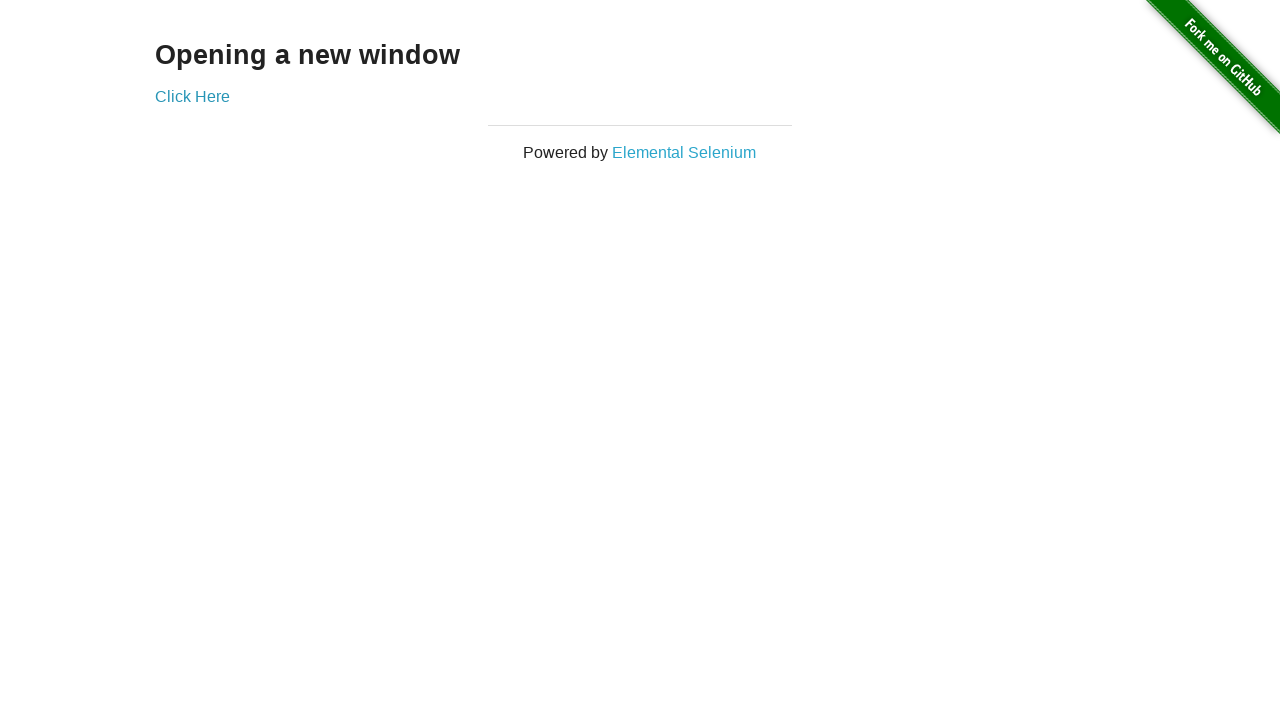

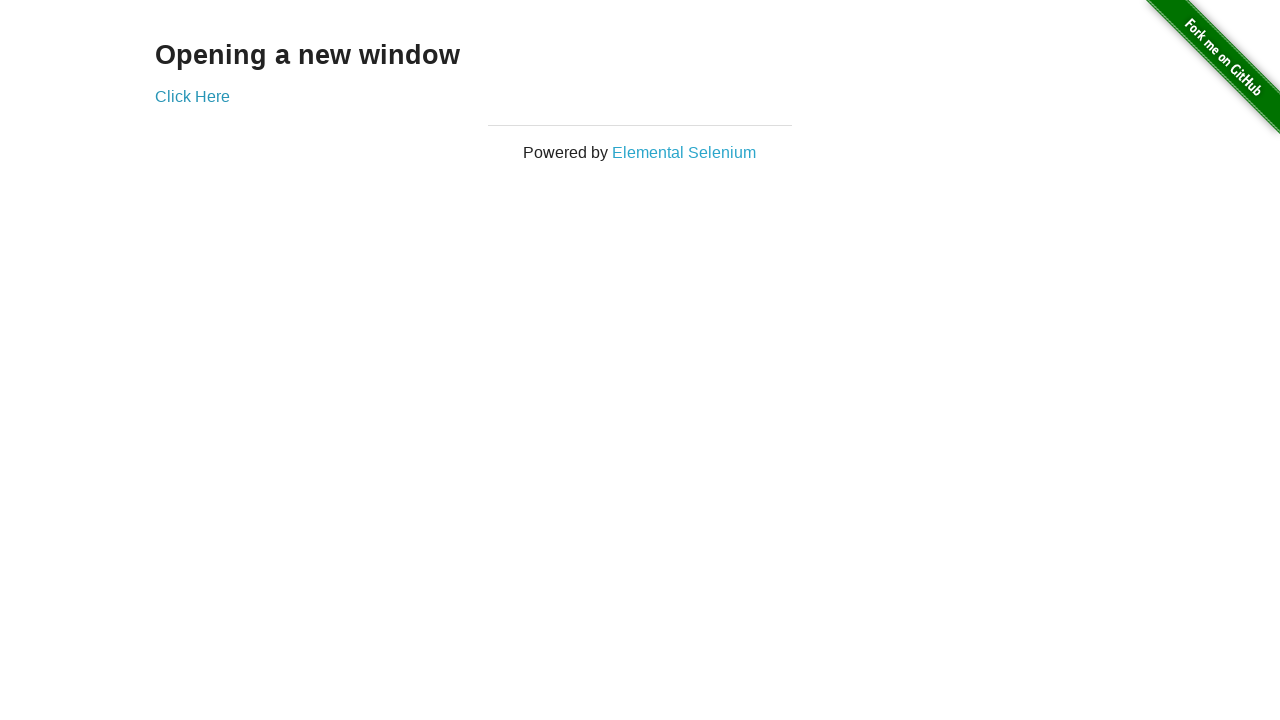